Tests dynamic controls by toggling a checkbox's visibility - first removing it, then recreating it

Starting URL: https://v1.training-support.net/selenium/dynamic-controls

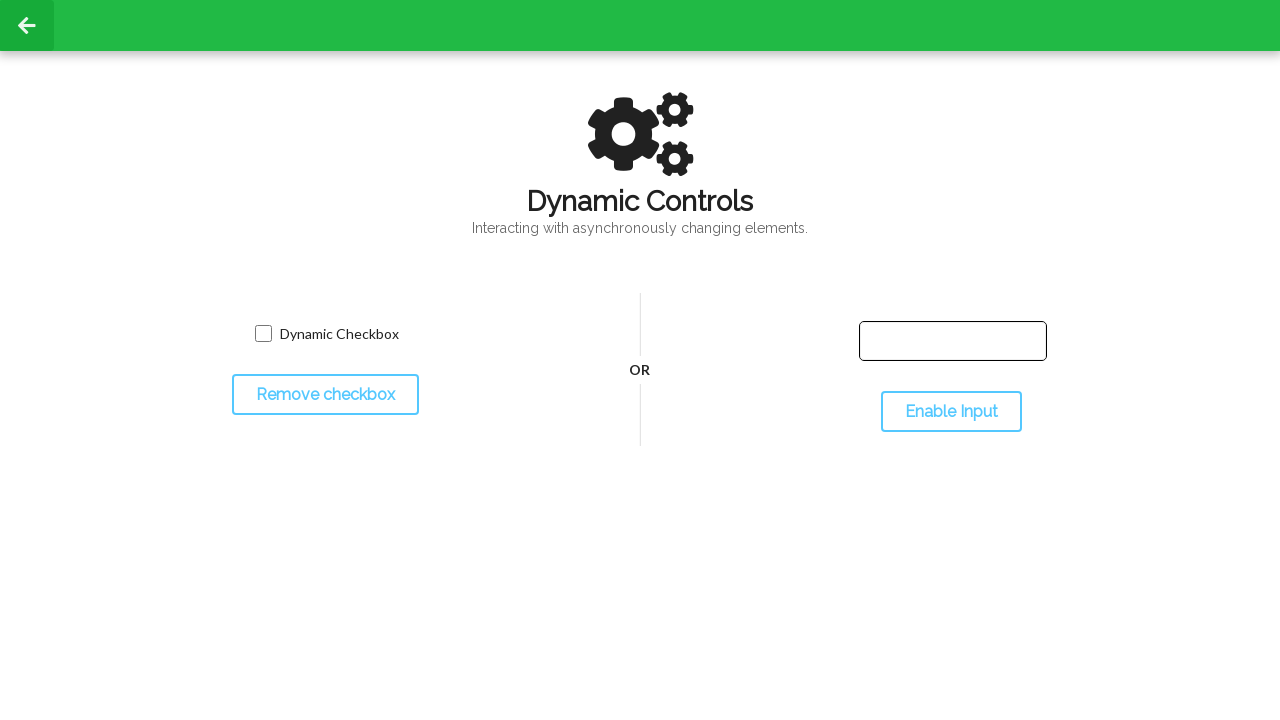

Clicked toggle button to remove checkbox at (325, 395) on #toggleCheckbox
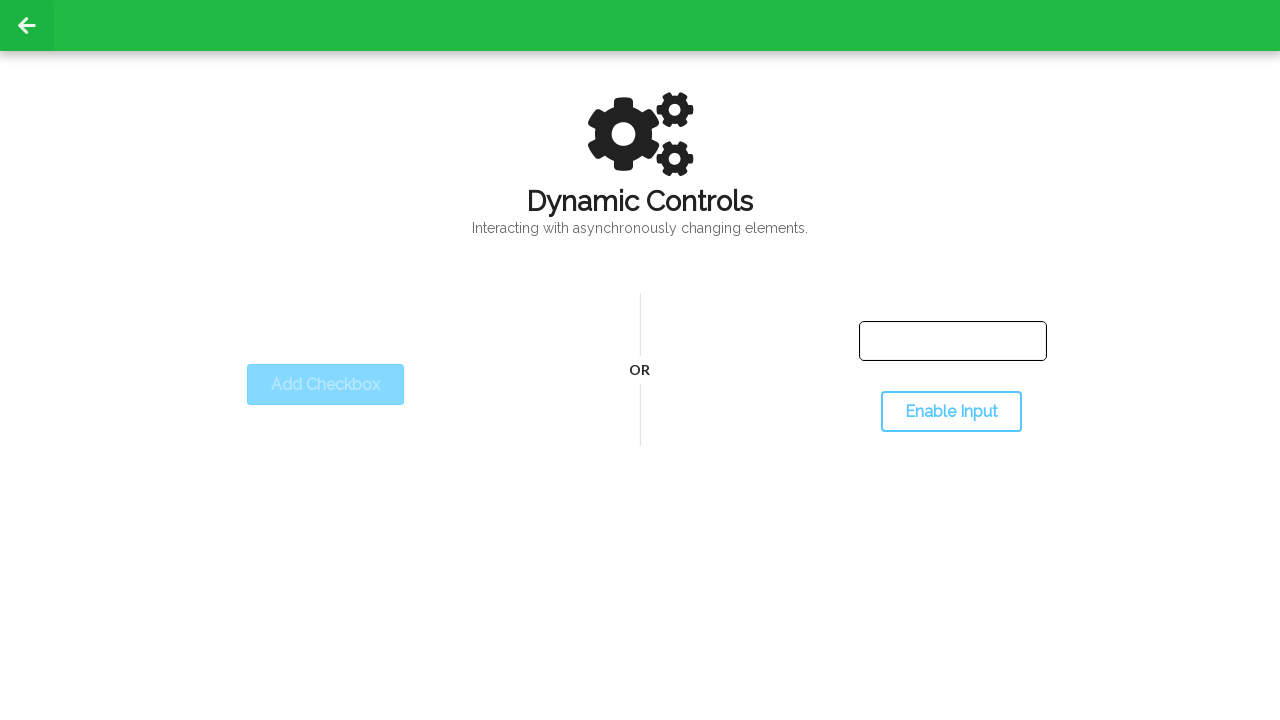

Checkbox has been removed and is now hidden
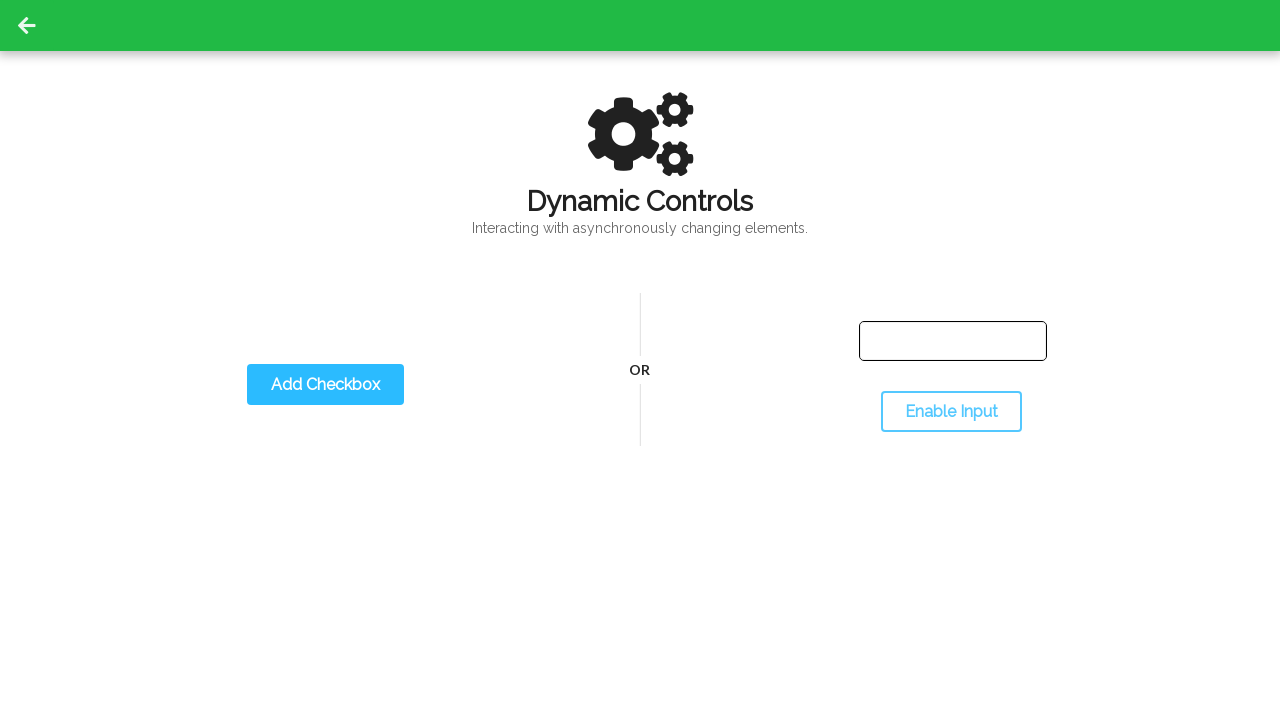

Clicked toggle button to recreate checkbox at (325, 385) on #toggleCheckbox
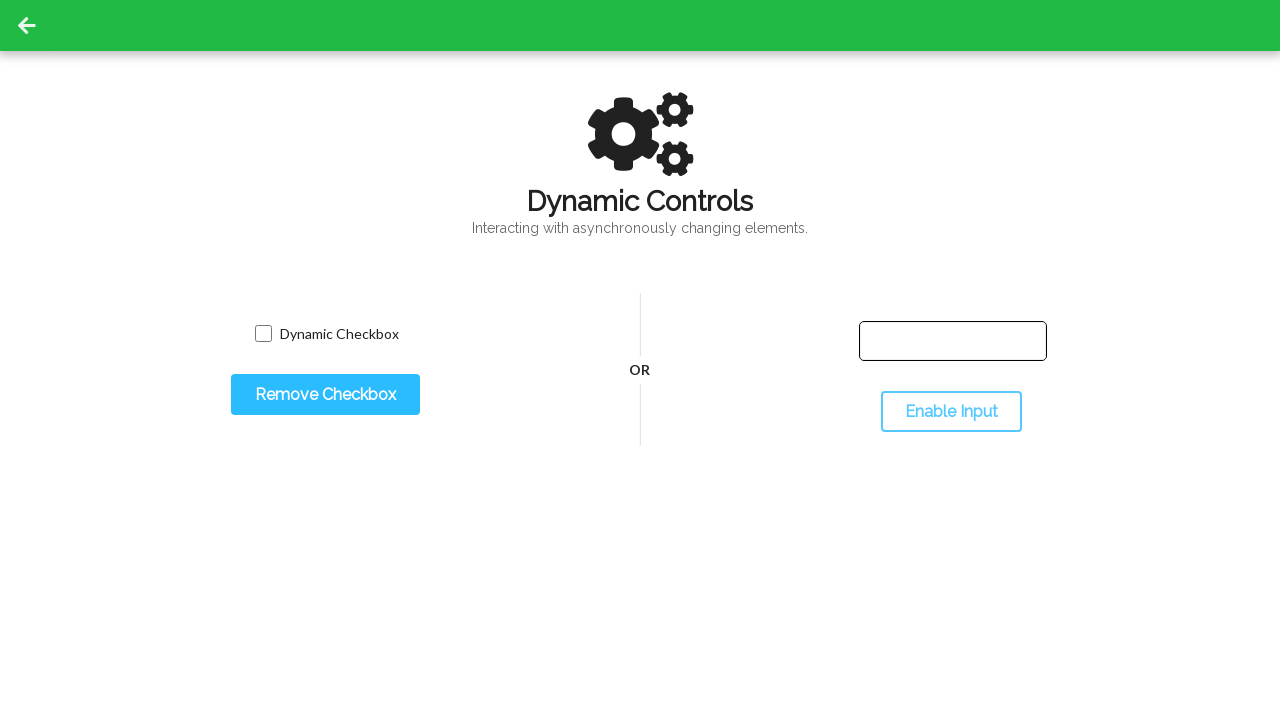

Checkbox has been recreated and is now visible
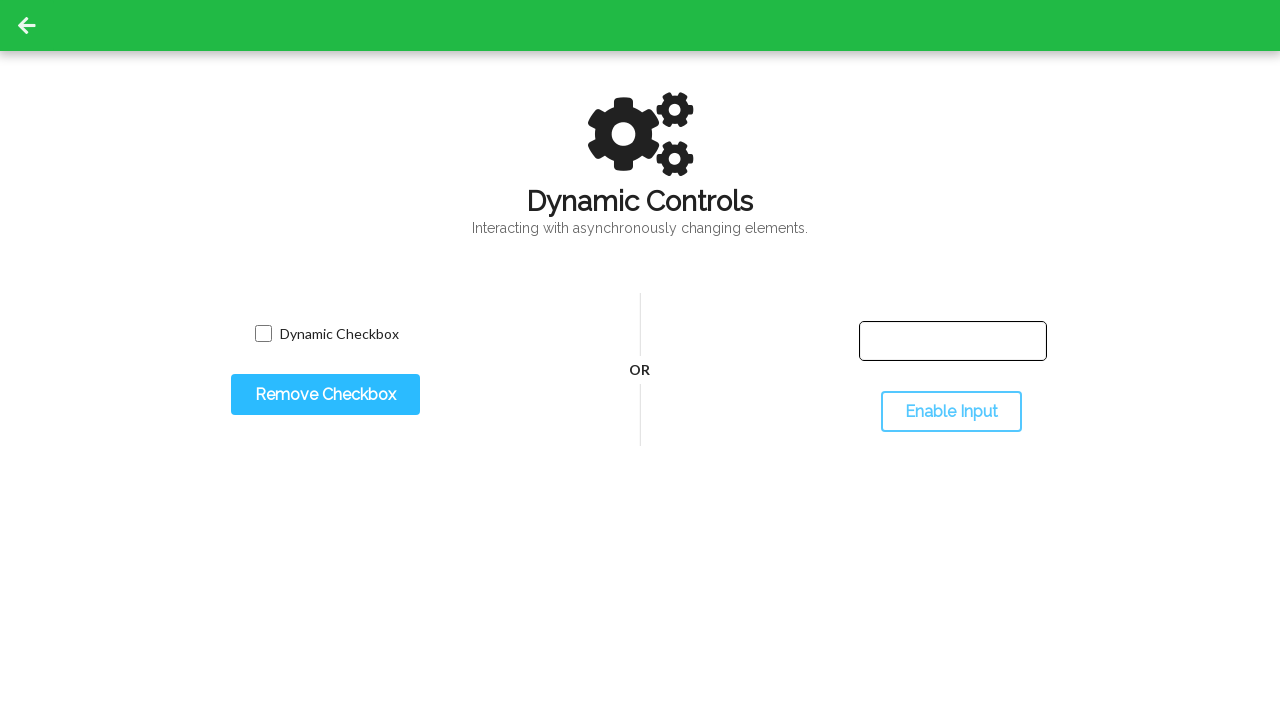

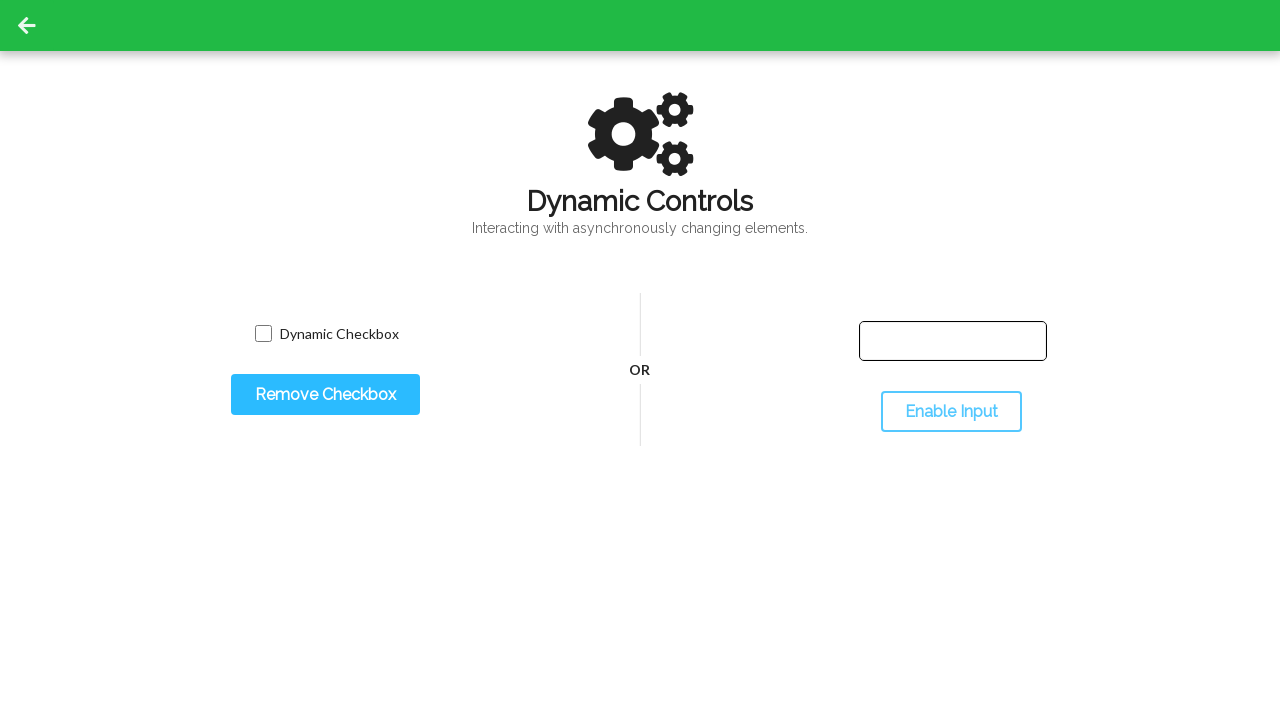